Verifies that all images on the pages have valid src attributes and are accessible (return HTTP status less than 400).

Starting URL: https://ntig-uppsala.github.io/Frisor-Saxe/index-fi.html

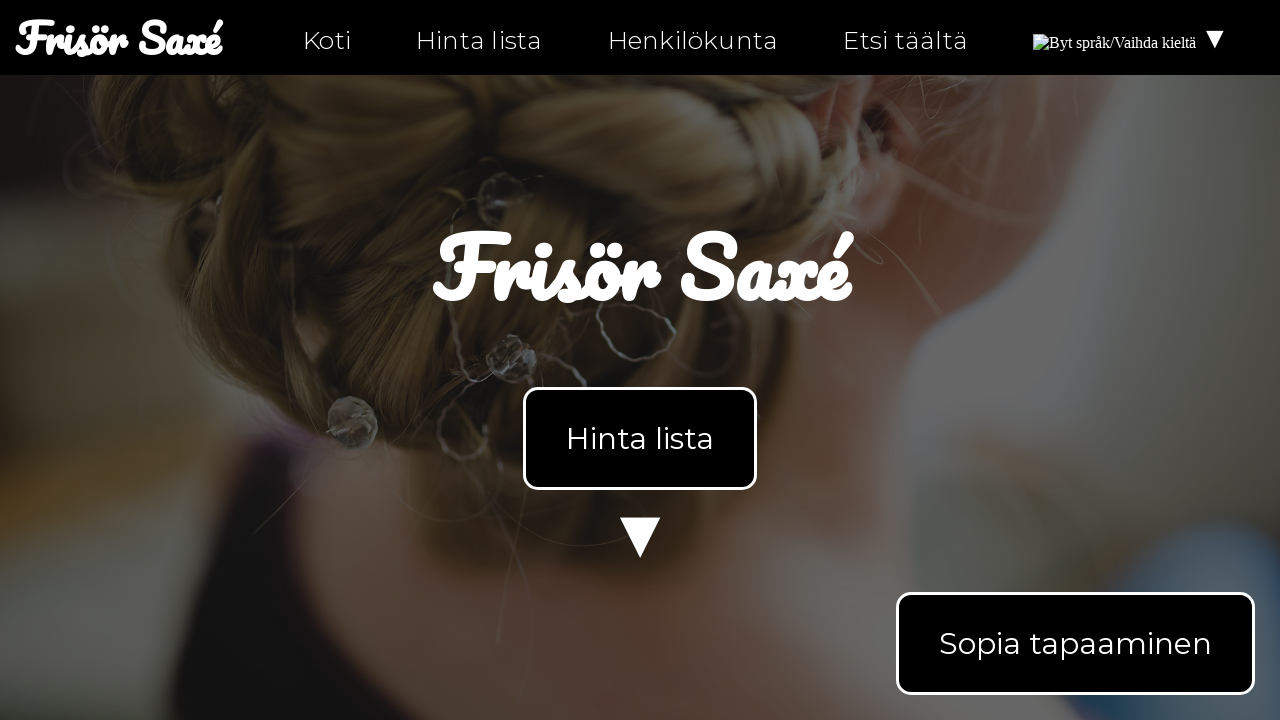

Navigated to index-fi.html
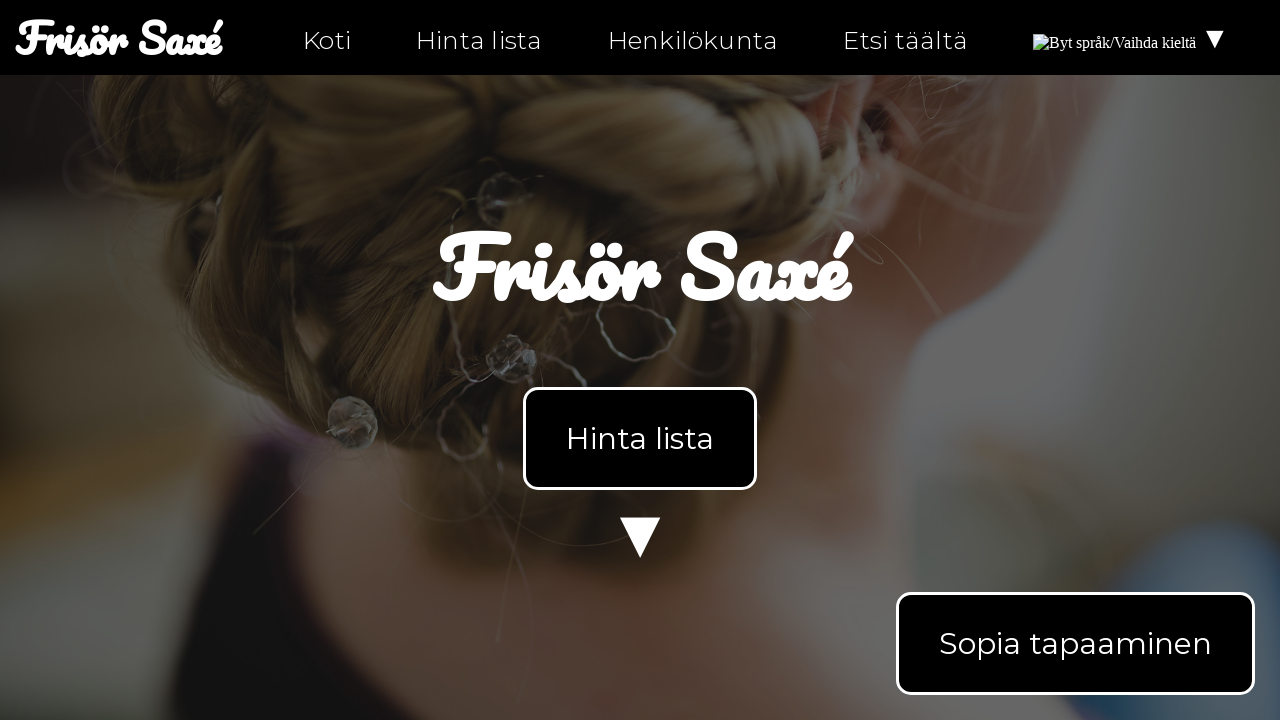

Waited for images to load on index page
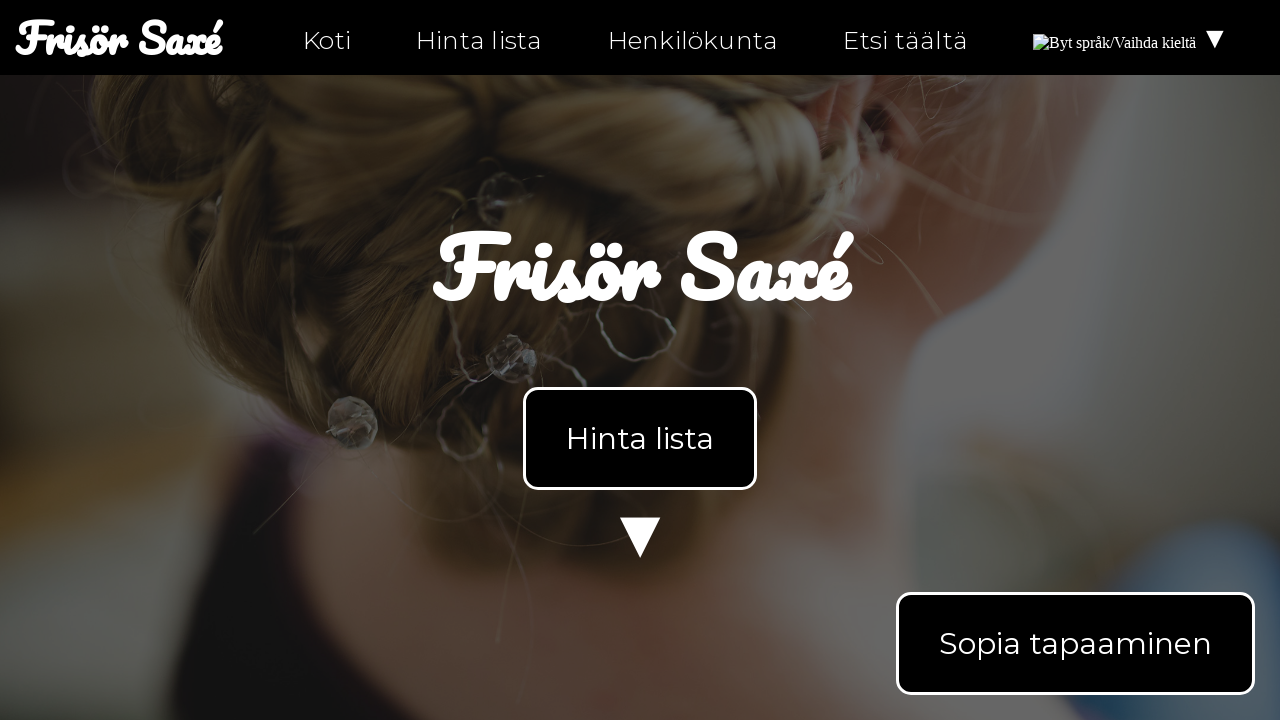

Found 4 images on index page
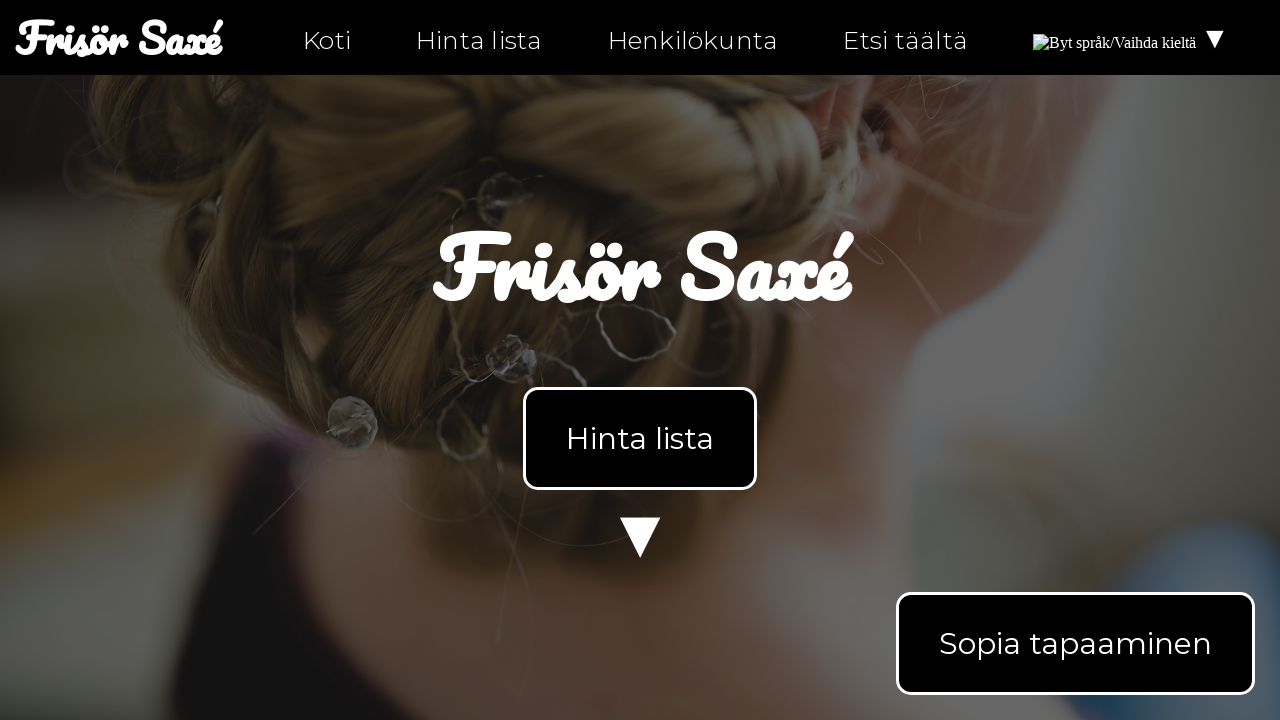

Verified image has valid src attribute: https://upload.wikimedia.org/wikipedia/commons/b/bc/Flag_of_Finland.svg
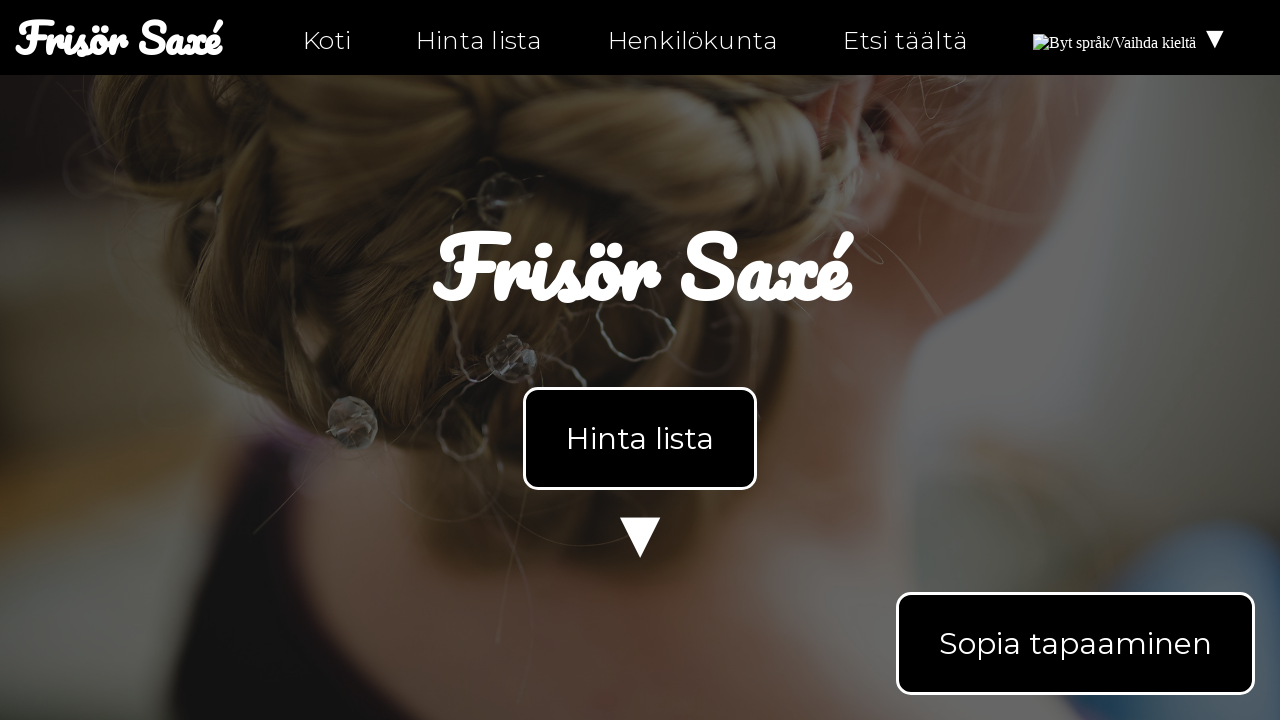

Verified image has valid src attribute: https://upload.wikimedia.org/wikipedia/commons/4/4c/Flag_of_Sweden.svg
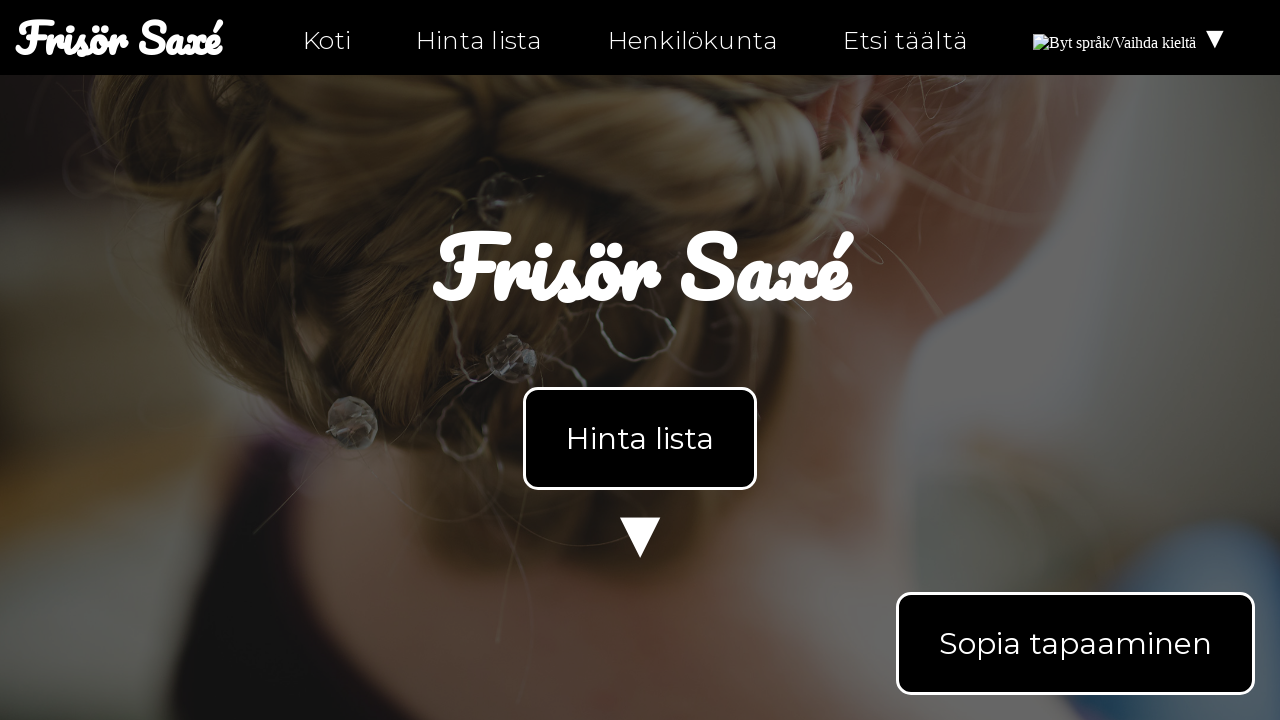

Verified image has valid src attribute: https://upload.wikimedia.org/wikipedia/commons/b/bc/Flag_of_Finland.svg
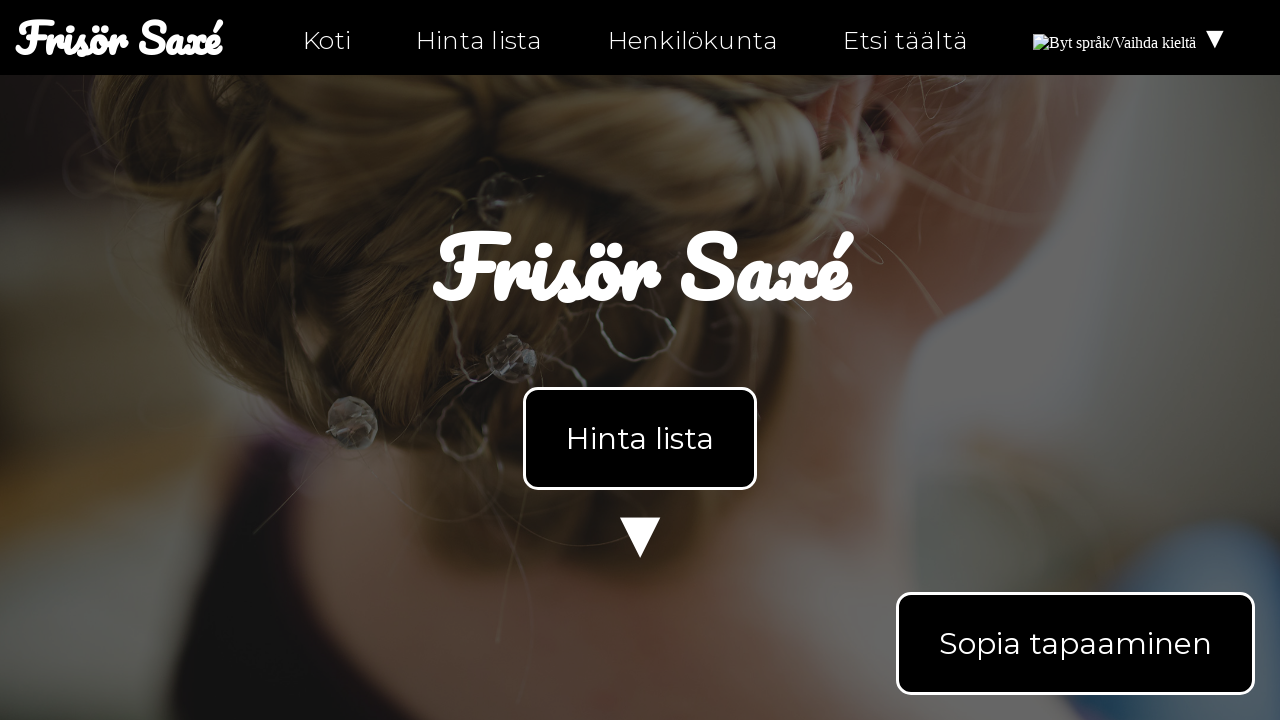

Verified image has valid src attribute: assets/images/bild2.jpg
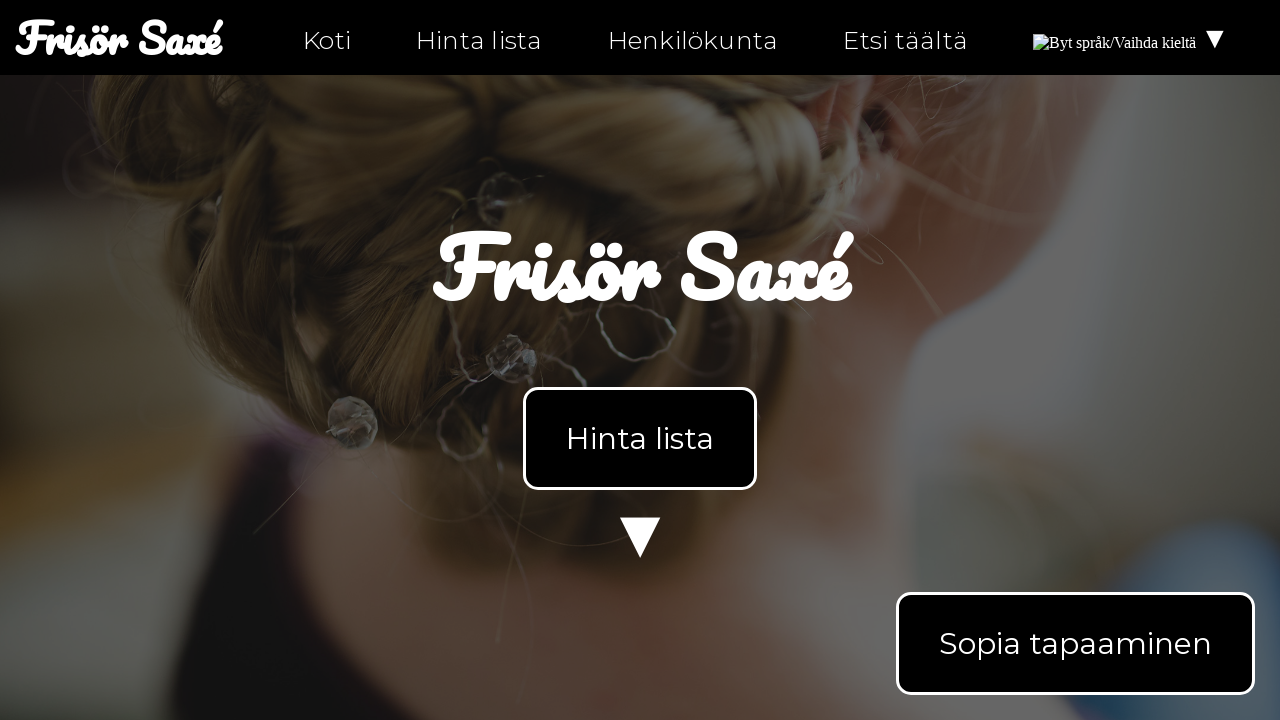

Navigated to personal-fi.html
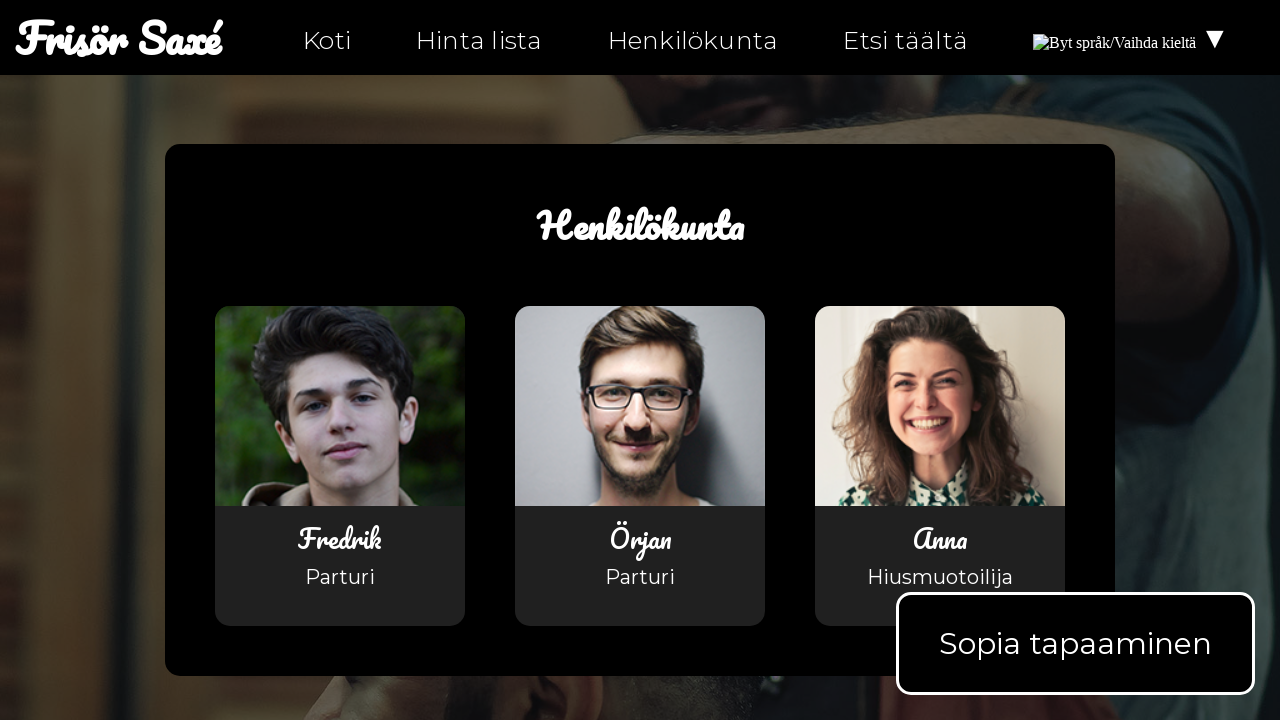

Waited for images to load on personal page
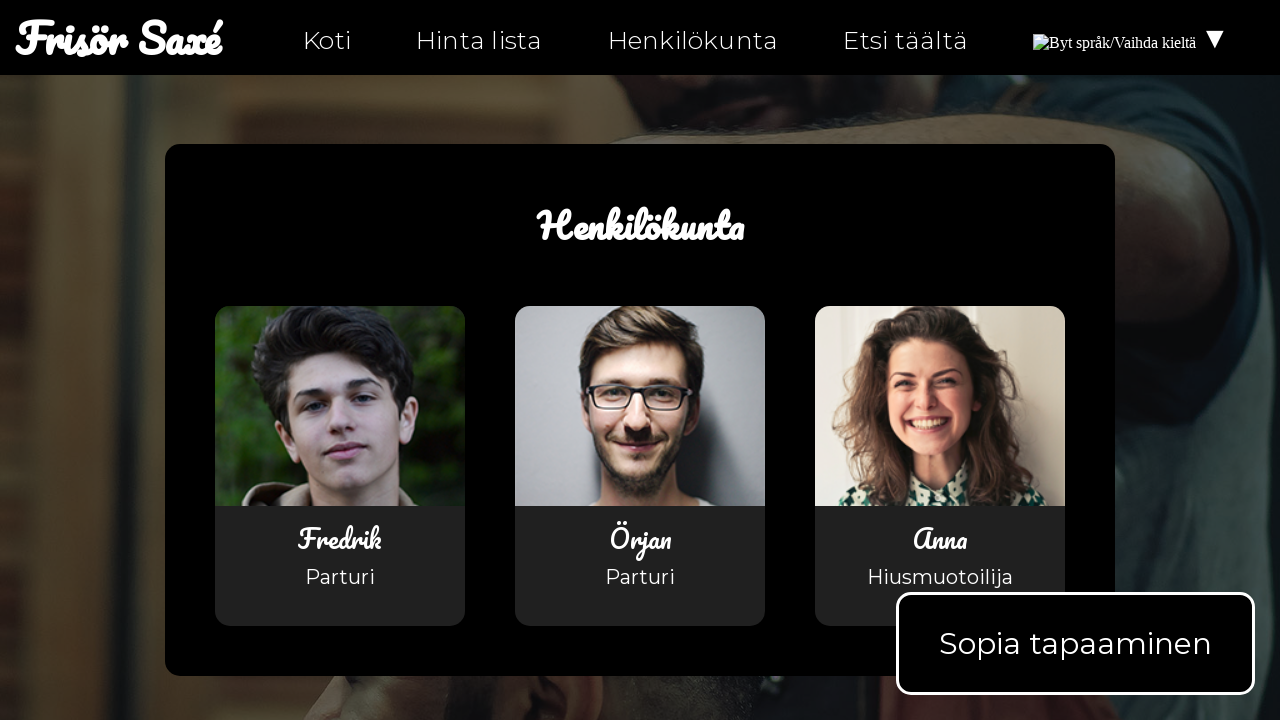

Found 7 images on personal page
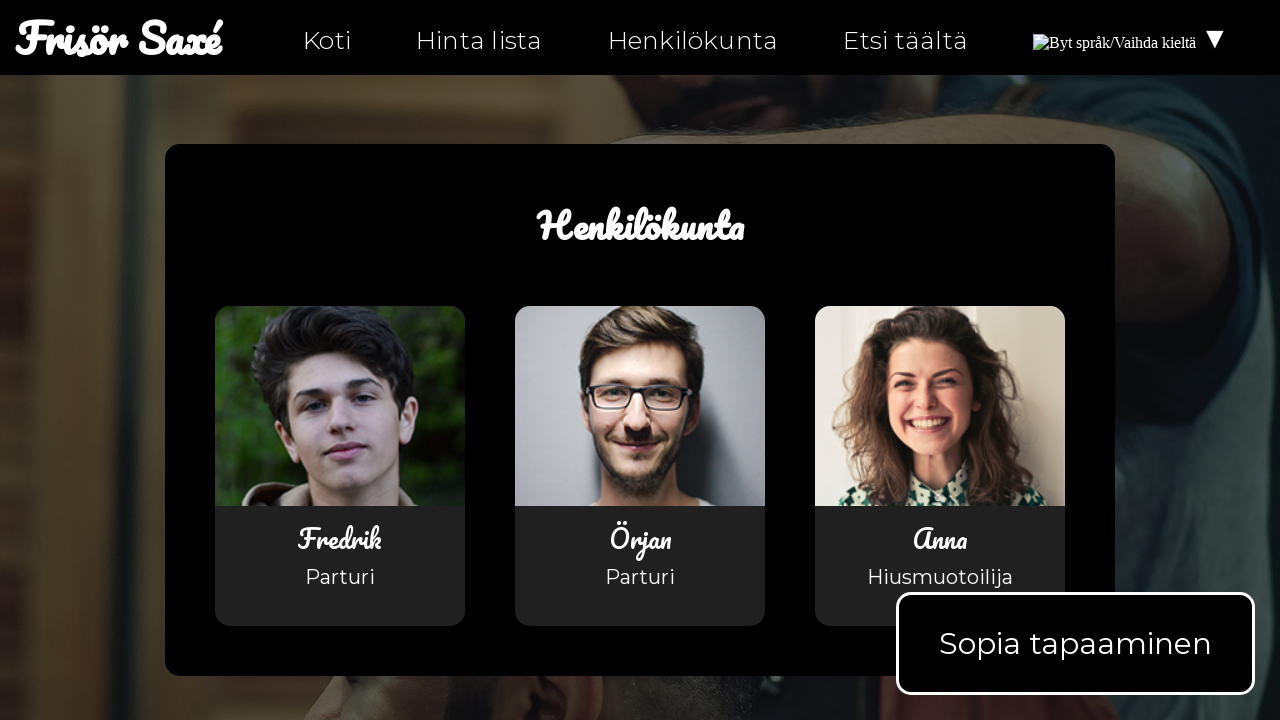

Verified image has valid src attribute: https://upload.wikimedia.org/wikipedia/commons/b/bc/Flag_of_Finland.svg
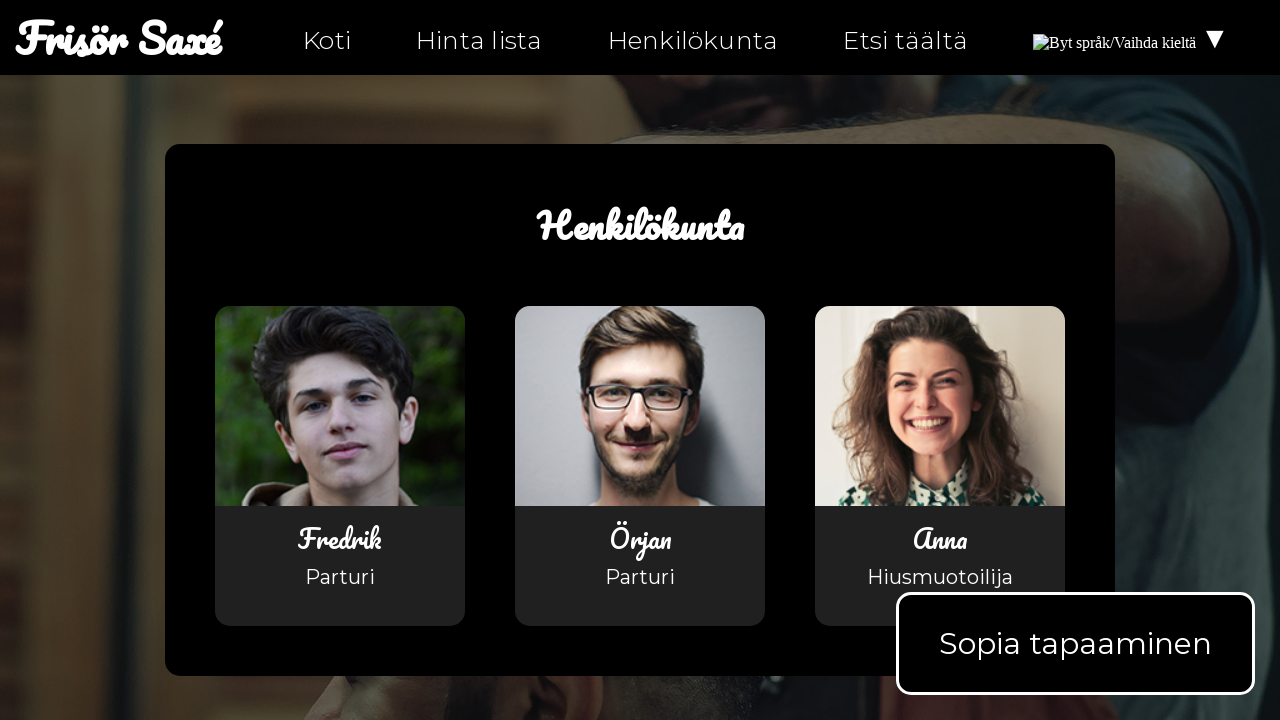

Verified image has valid src attribute: https://upload.wikimedia.org/wikipedia/commons/4/4c/Flag_of_Sweden.svg
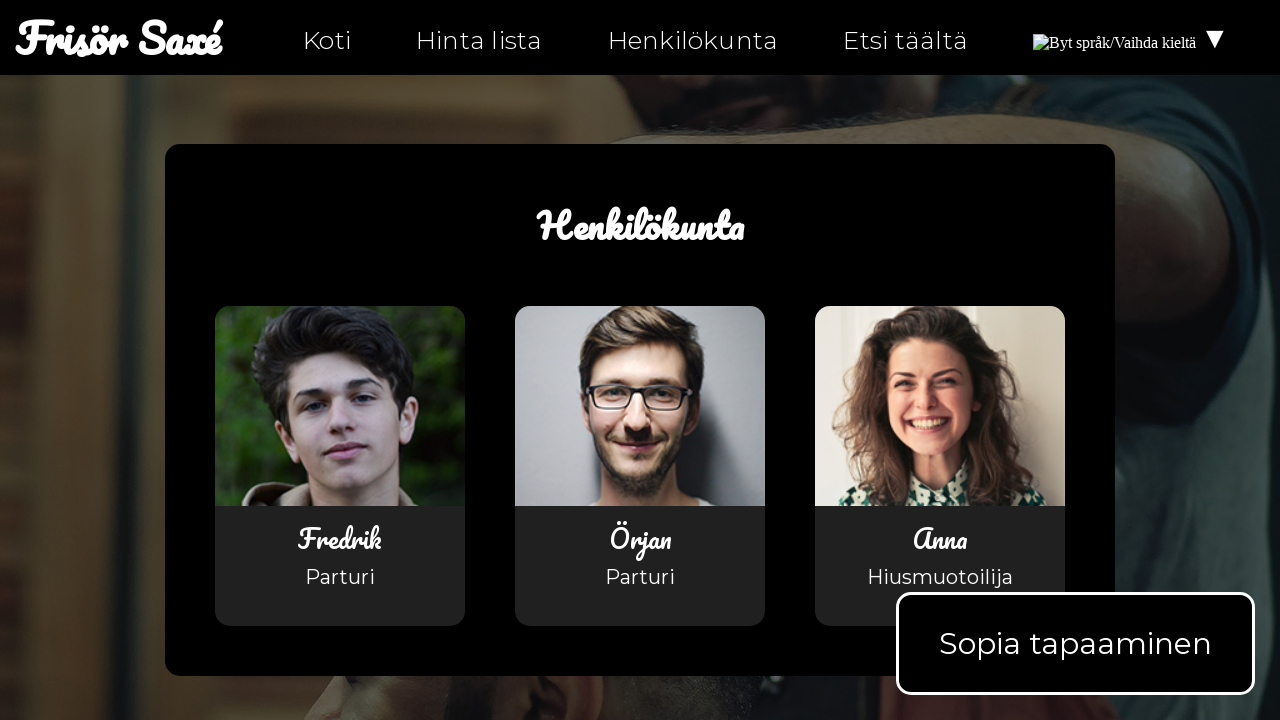

Verified image has valid src attribute: https://upload.wikimedia.org/wikipedia/commons/b/bc/Flag_of_Finland.svg
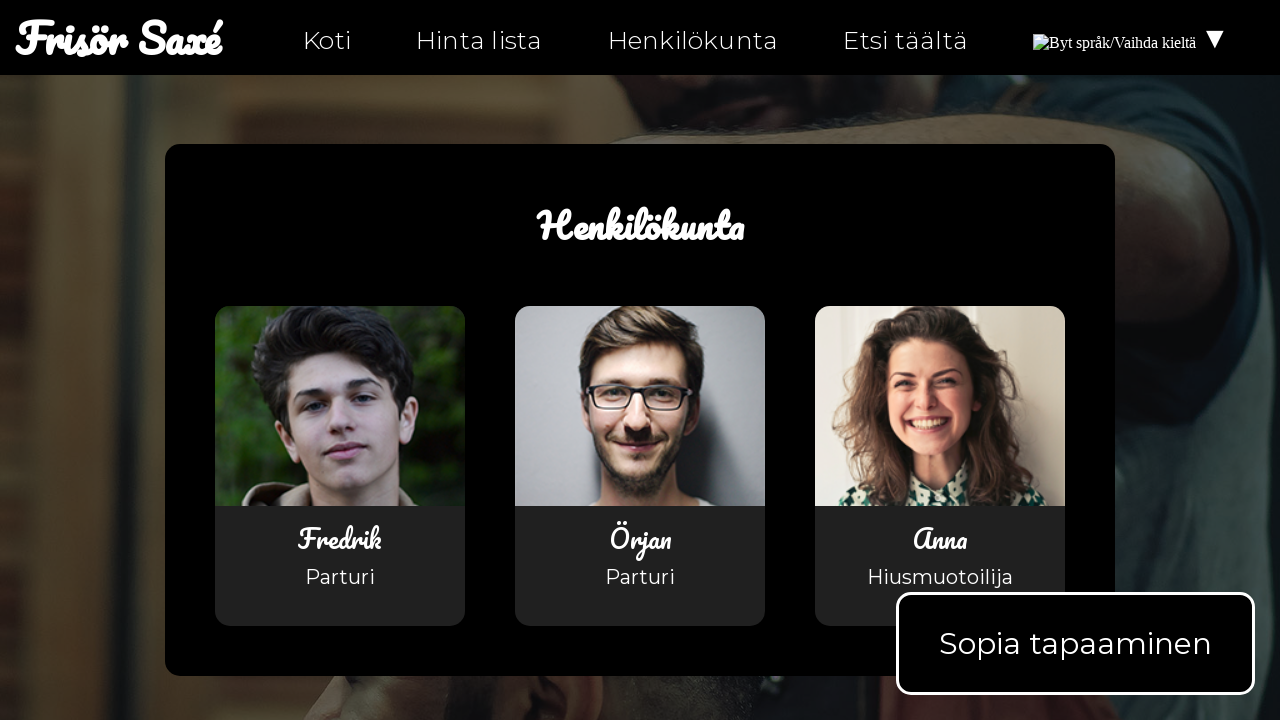

Verified image has valid src attribute: assets/images/bild3.jpg
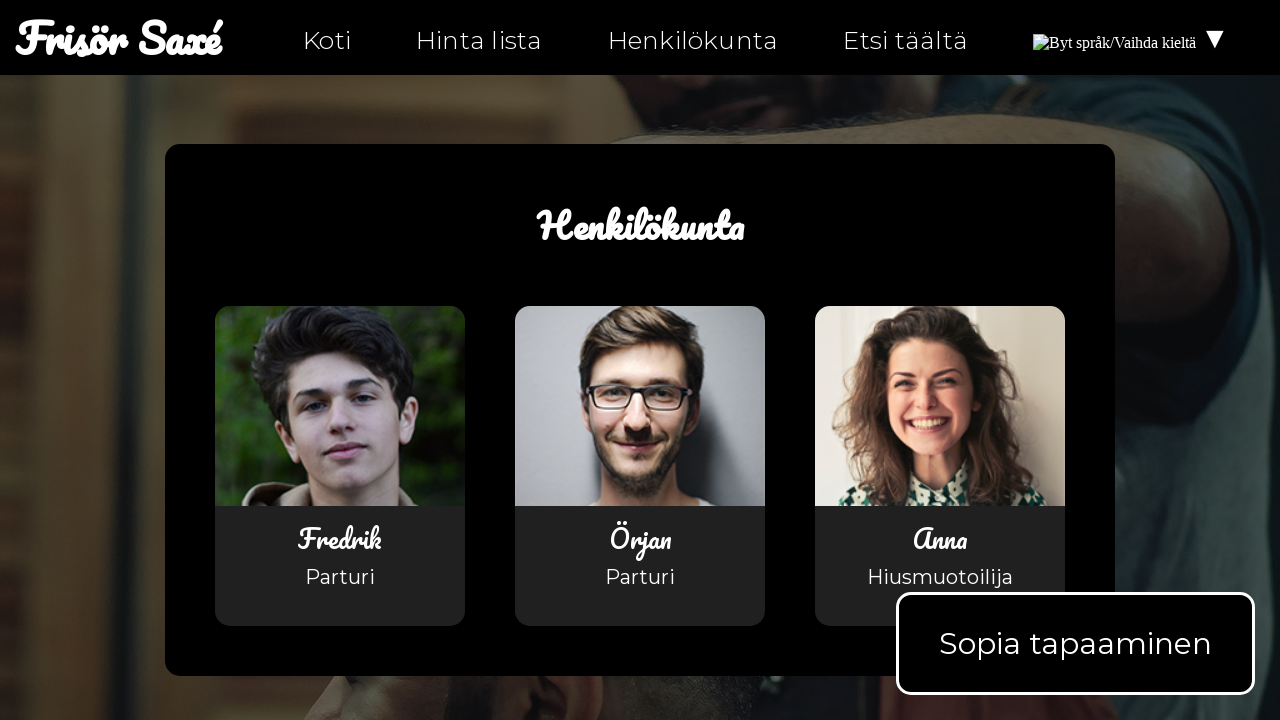

Verified image has valid src attribute: assets/images/fredrik_ortqvist.png
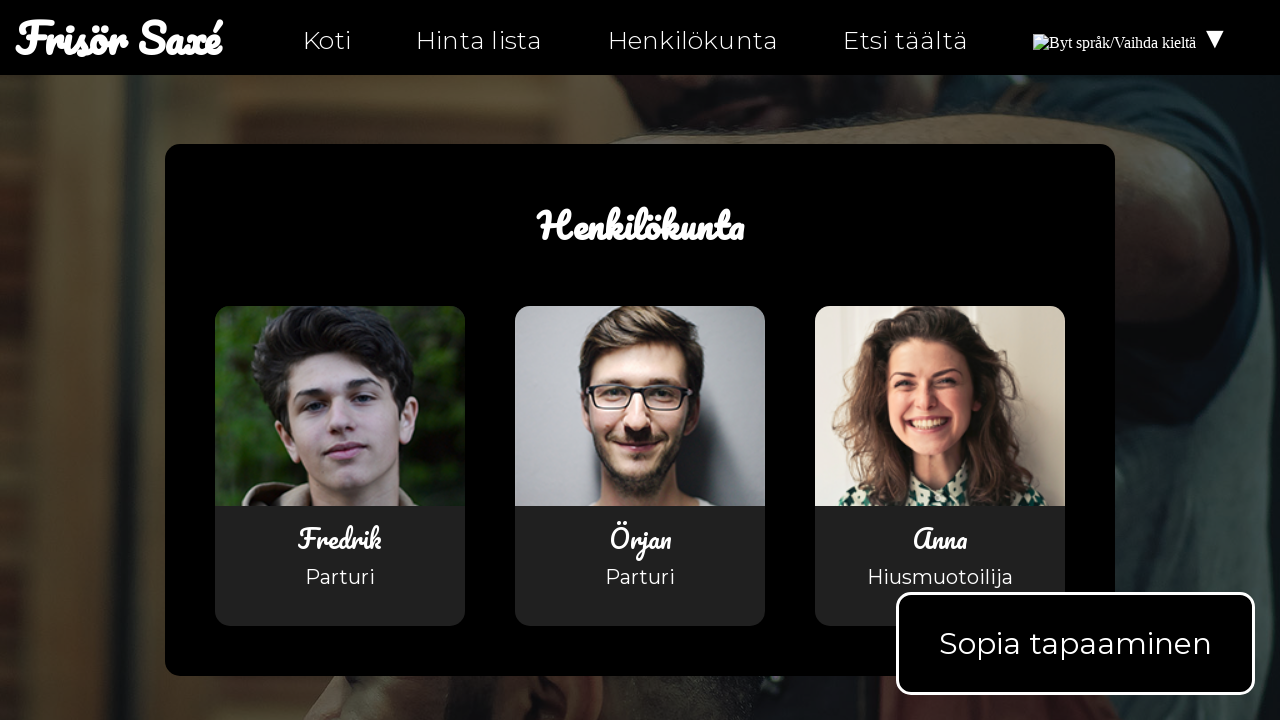

Verified image has valid src attribute: assets/images/orjan_johansson.png
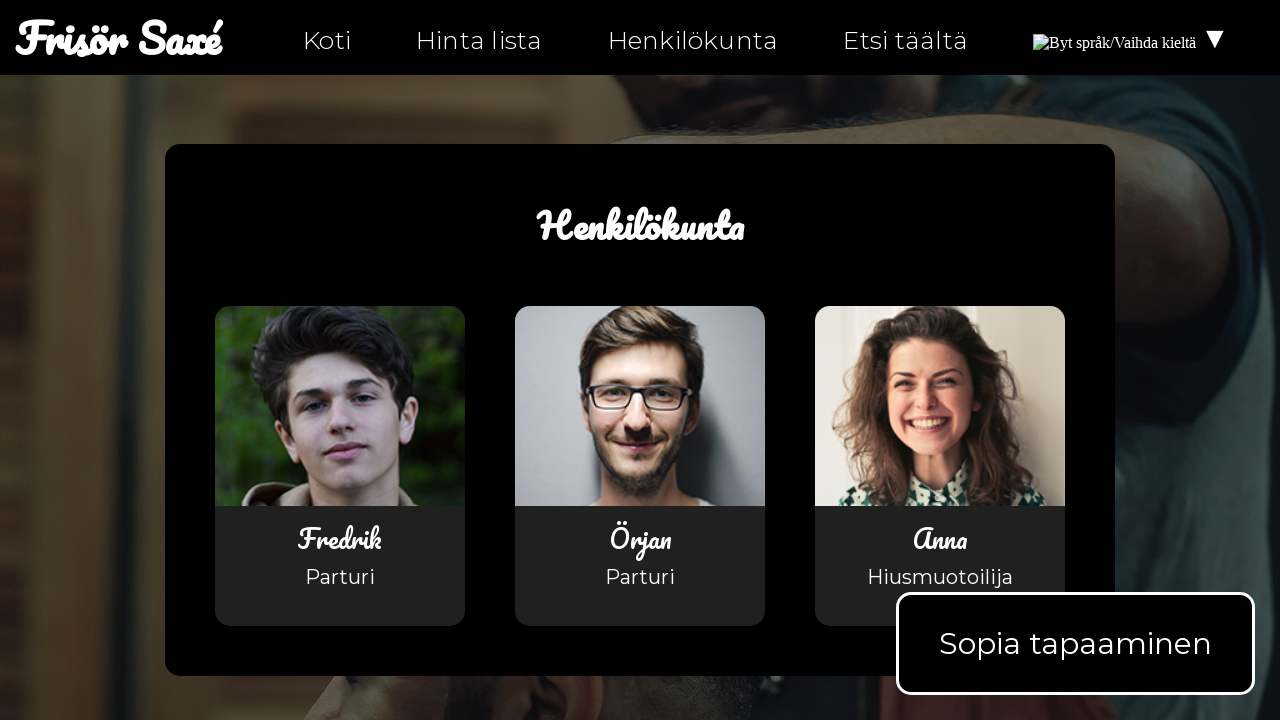

Verified image has valid src attribute: assets/images/anna_pettersson.png
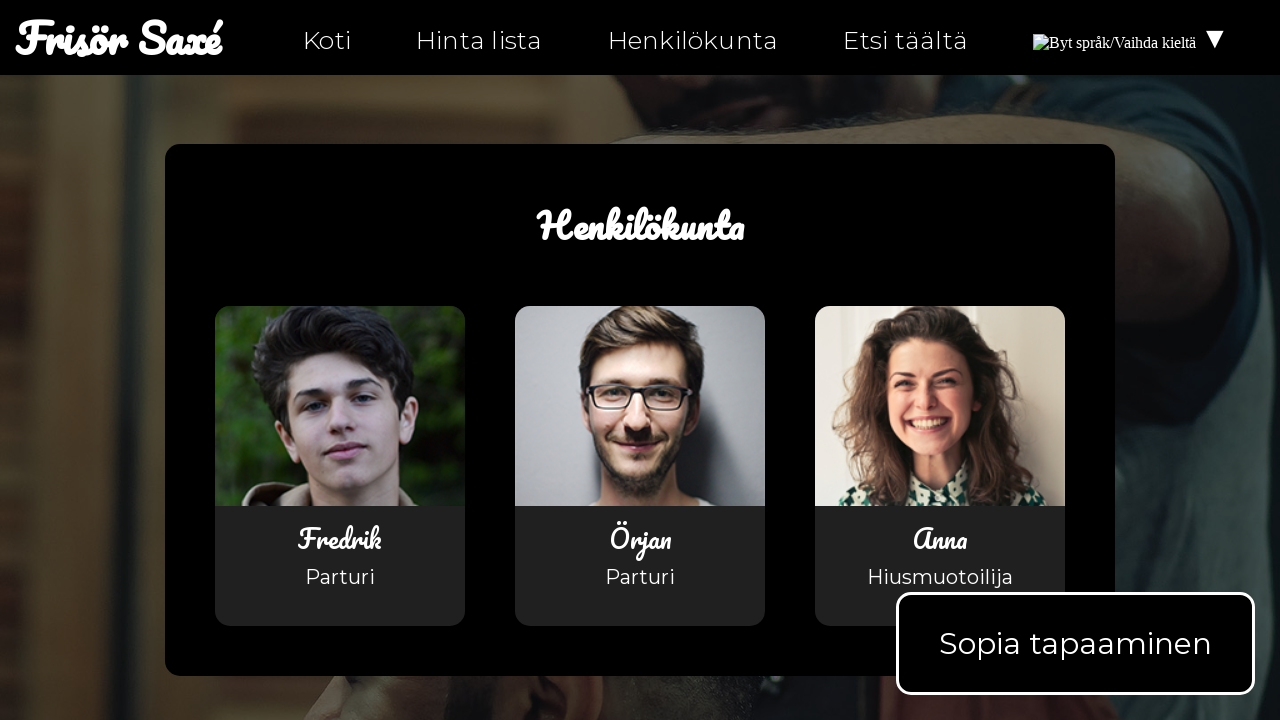

Navigated to hitta-hit-fi.html
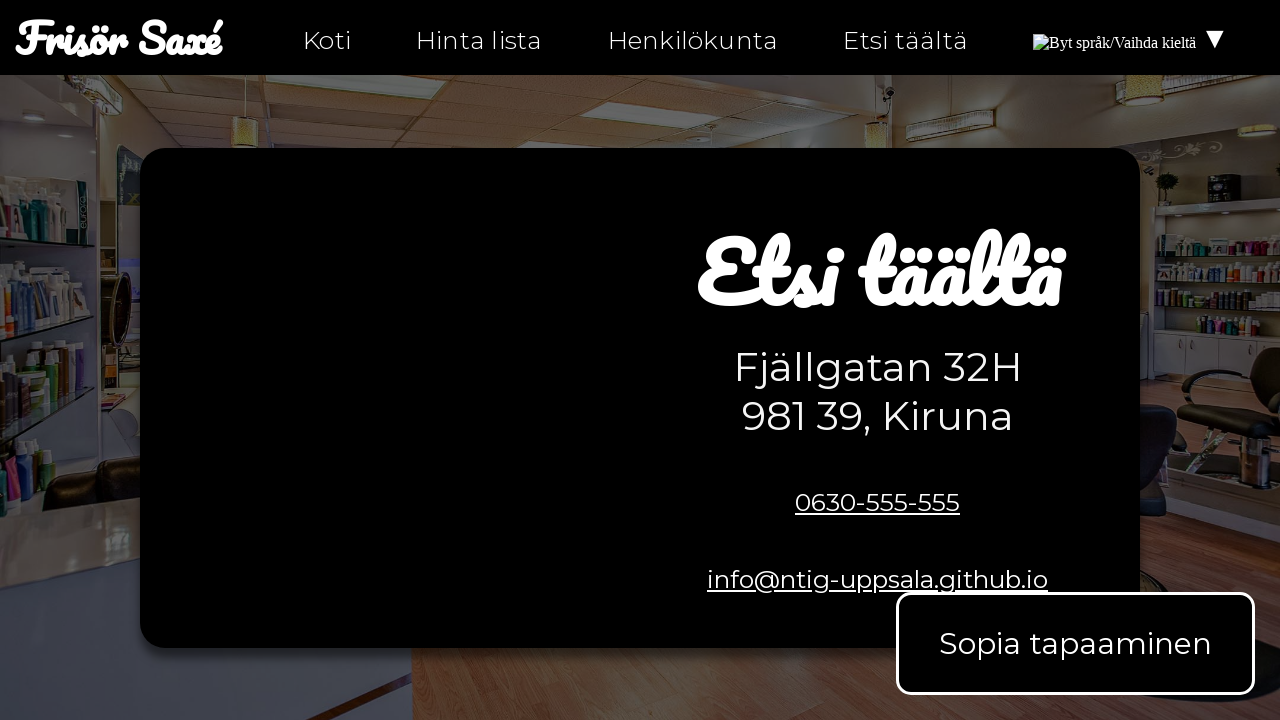

Waited for images to load on find us page
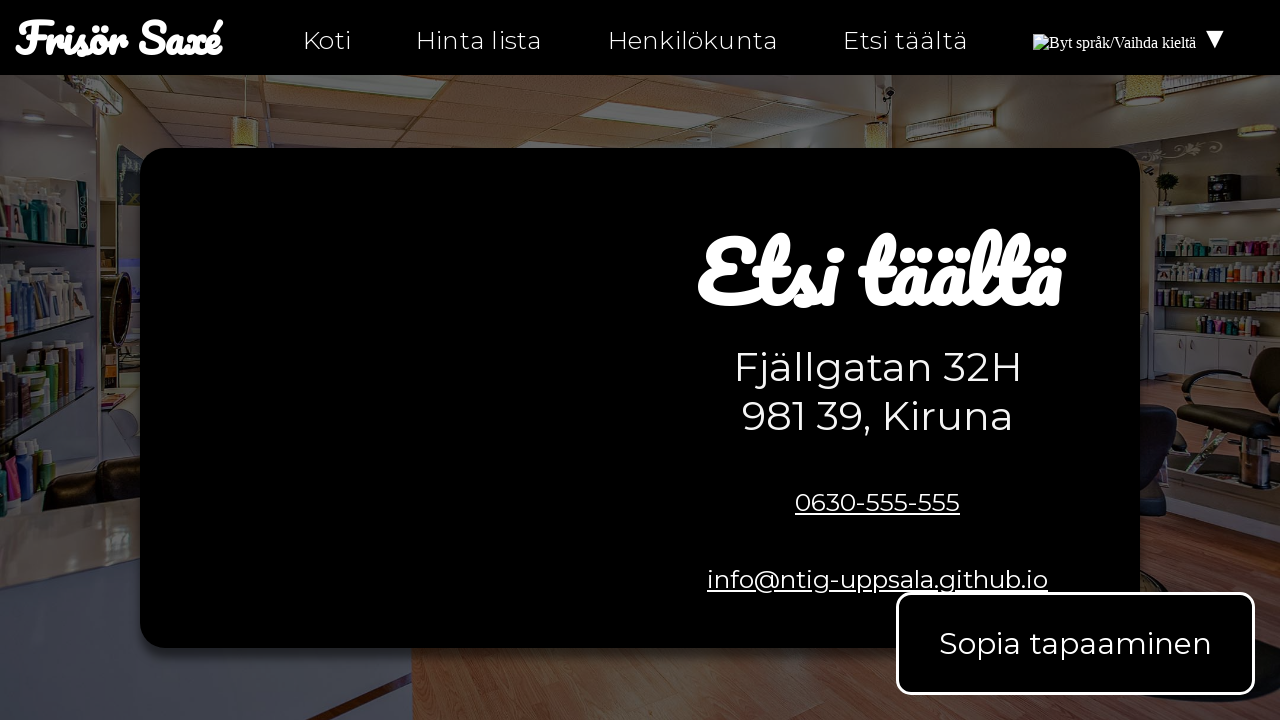

Found 4 images on find us page
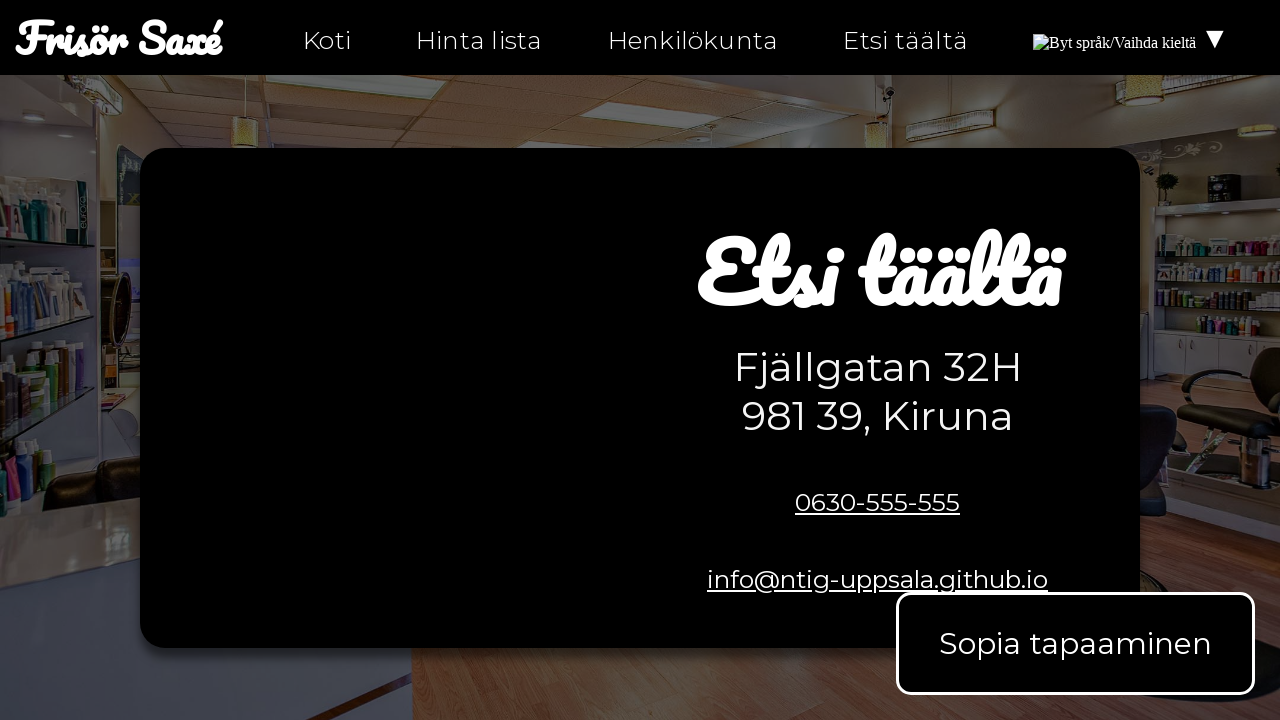

Verified image has valid src attribute: https://upload.wikimedia.org/wikipedia/commons/b/bc/Flag_of_Finland.svg
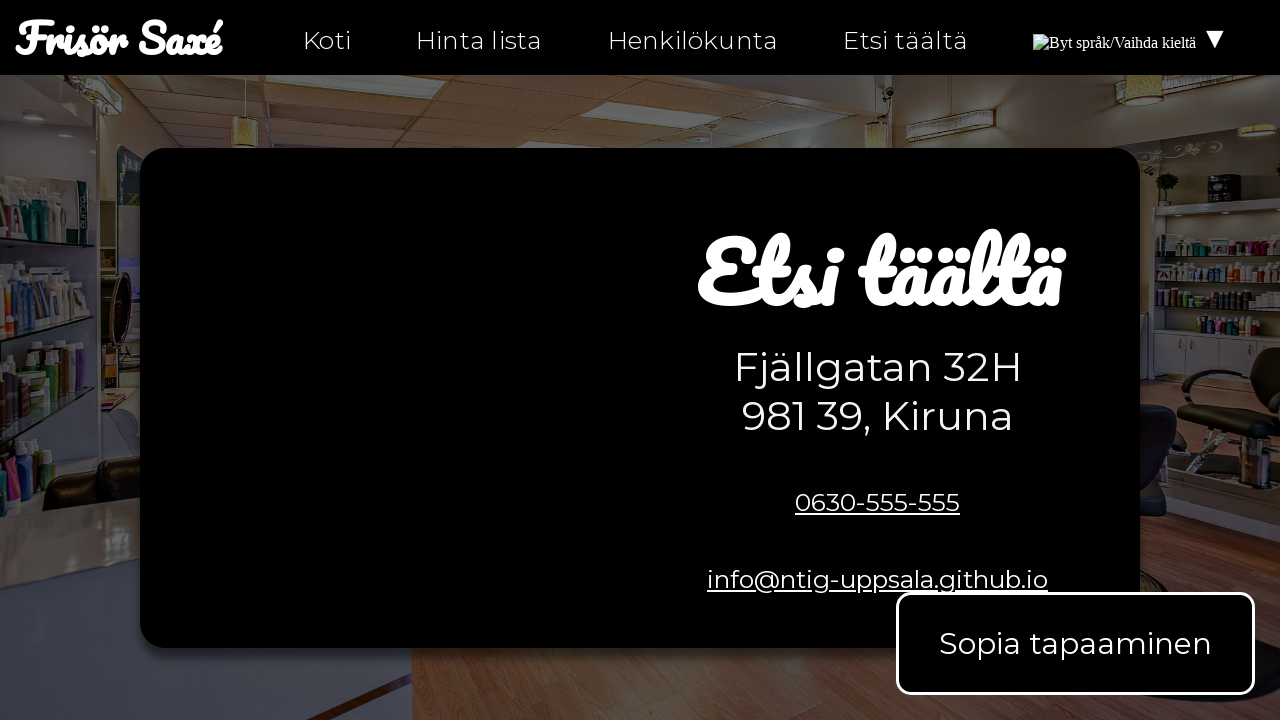

Verified image has valid src attribute: https://upload.wikimedia.org/wikipedia/commons/4/4c/Flag_of_Sweden.svg
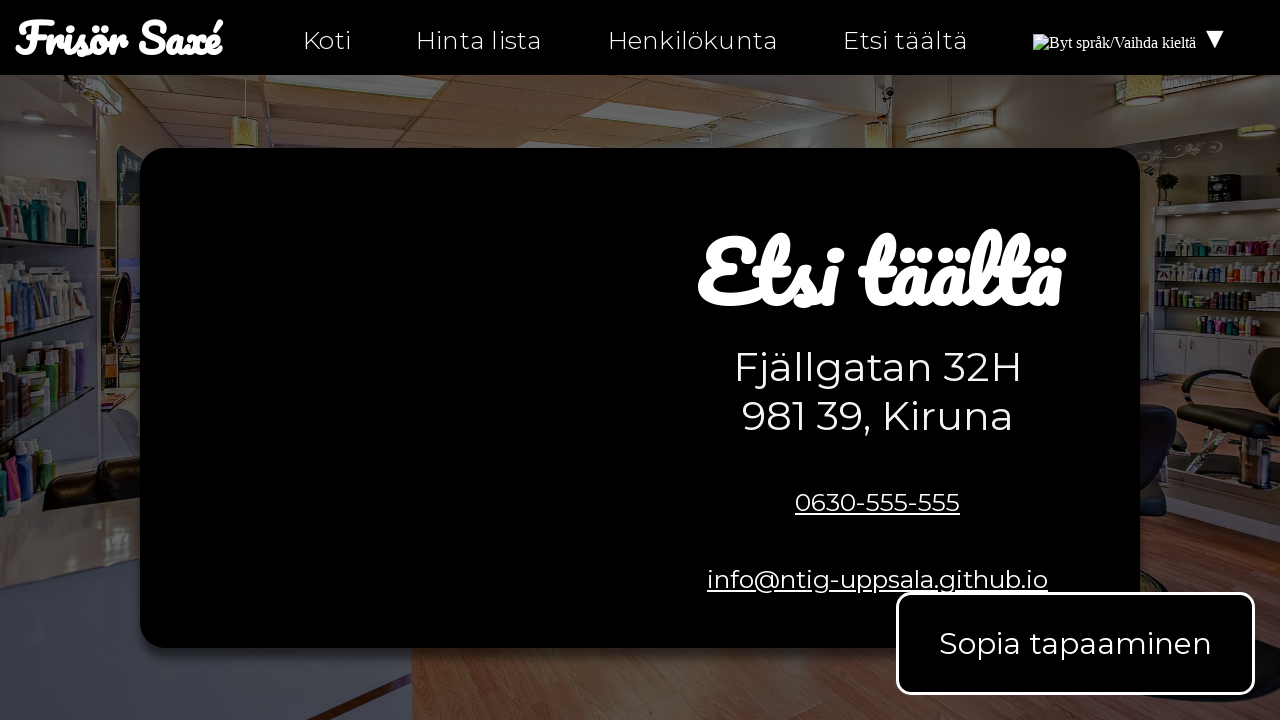

Verified image has valid src attribute: https://upload.wikimedia.org/wikipedia/commons/b/bc/Flag_of_Finland.svg
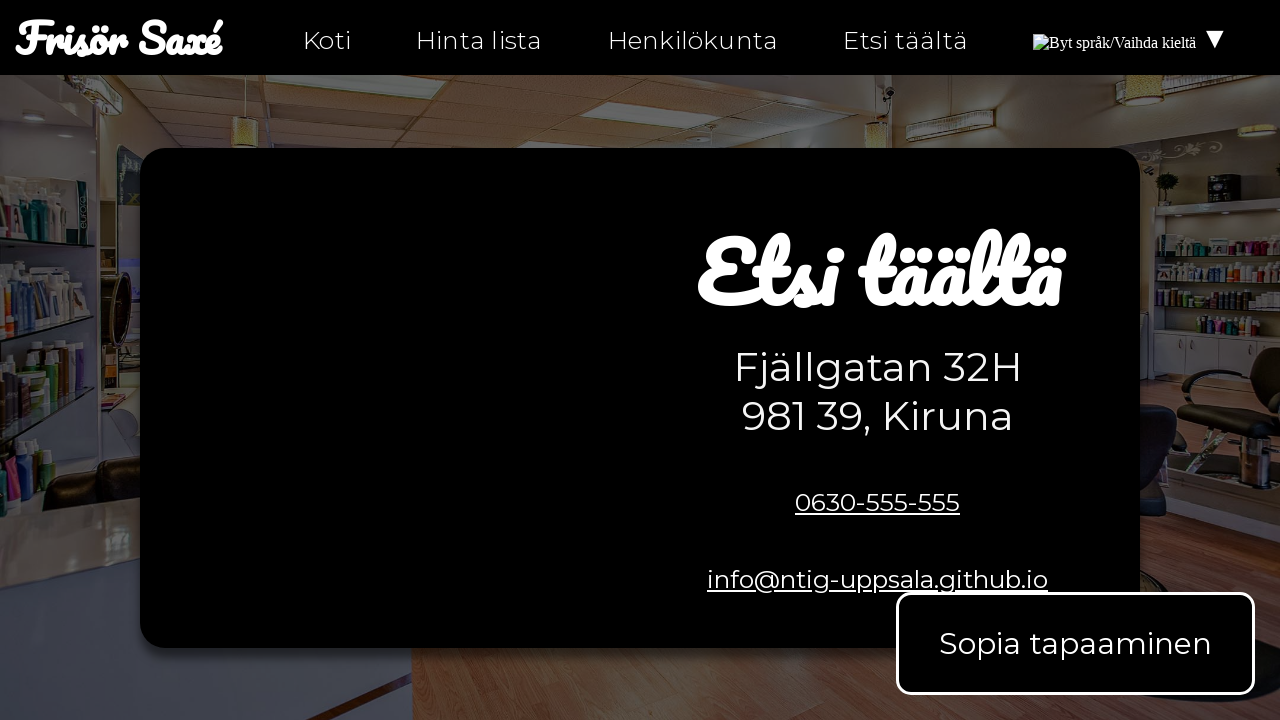

Verified image has valid src attribute: assets/images/bild1.jpg
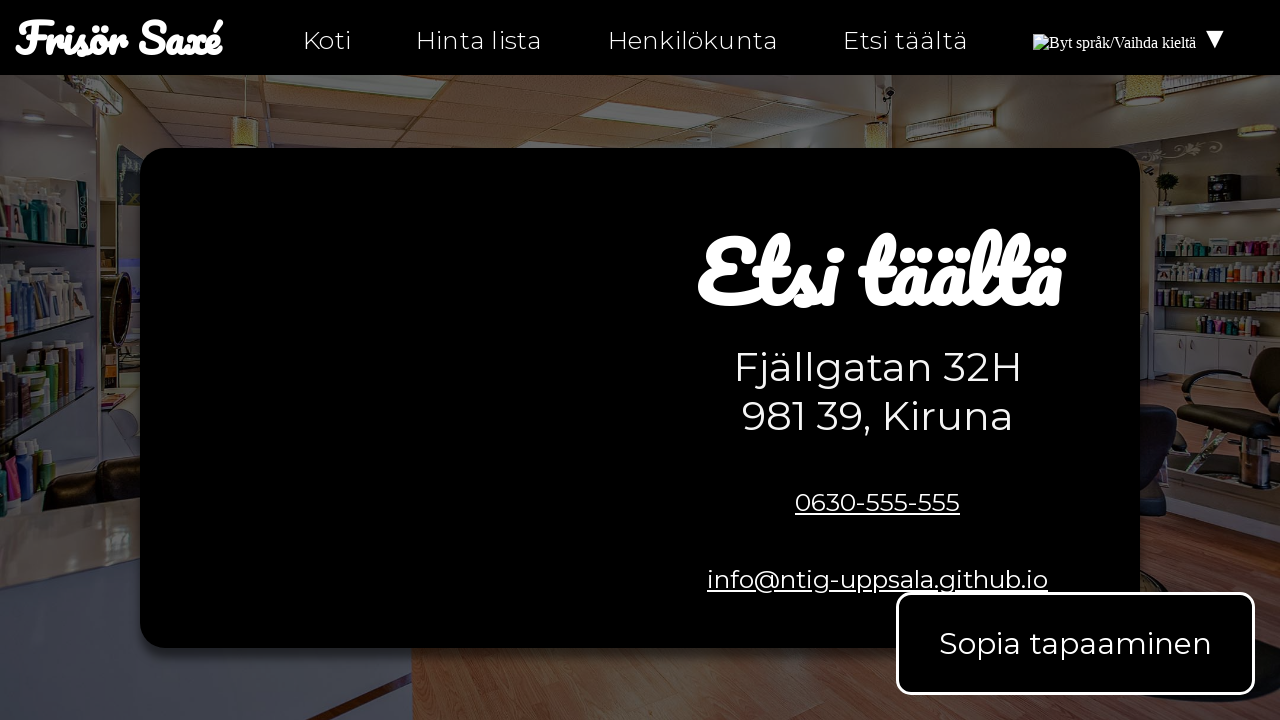

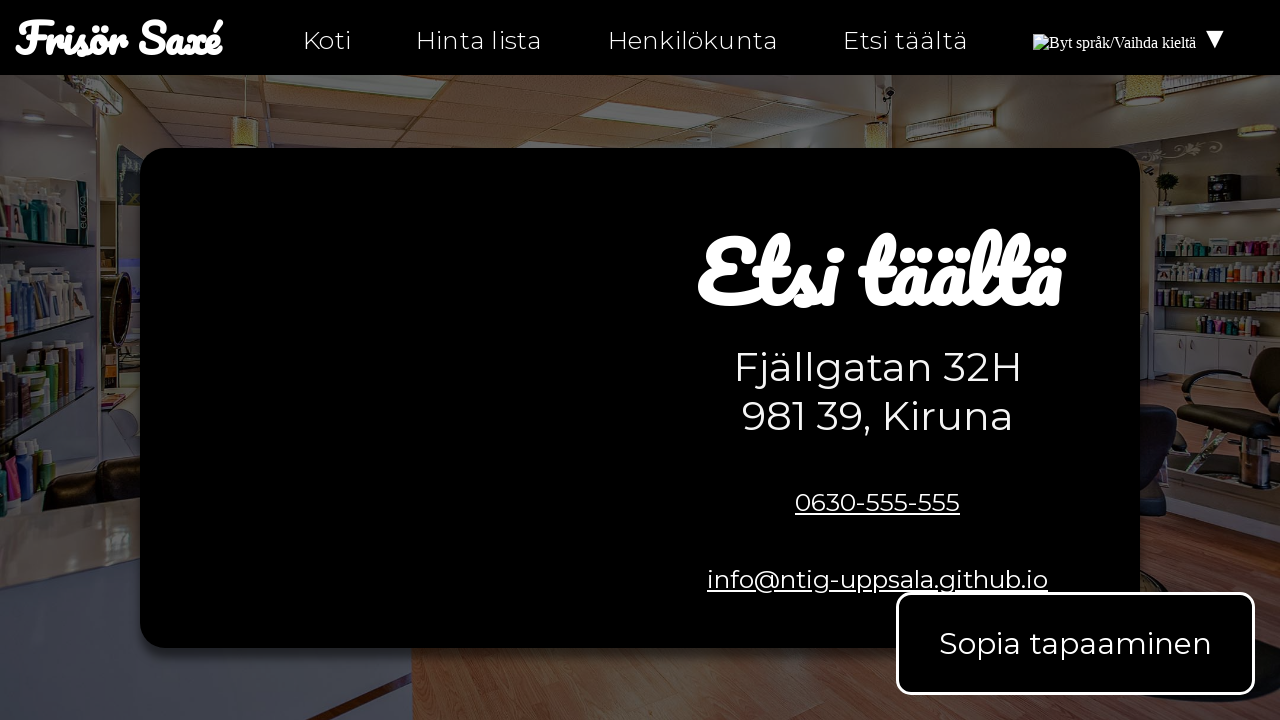